Tests first name input field on registration form

Starting URL: https://buggy.justtestit.org/register

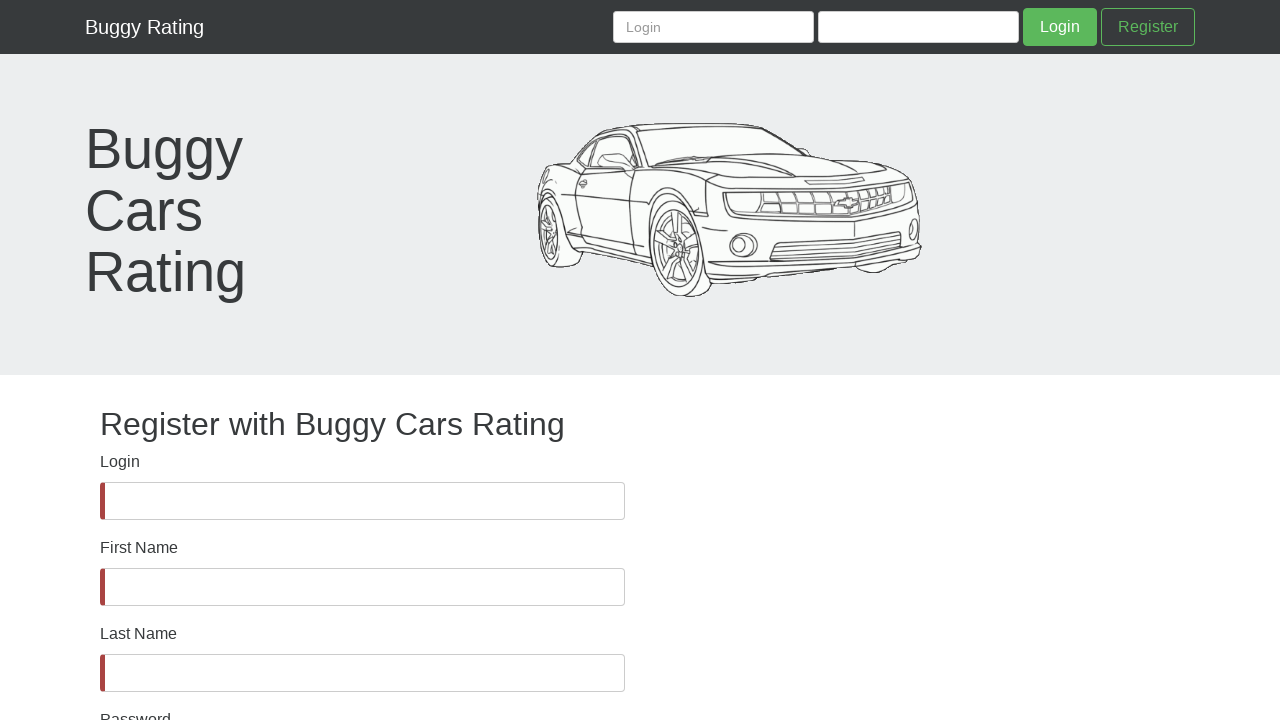

Filled first name field with 'kumar' on #firstName
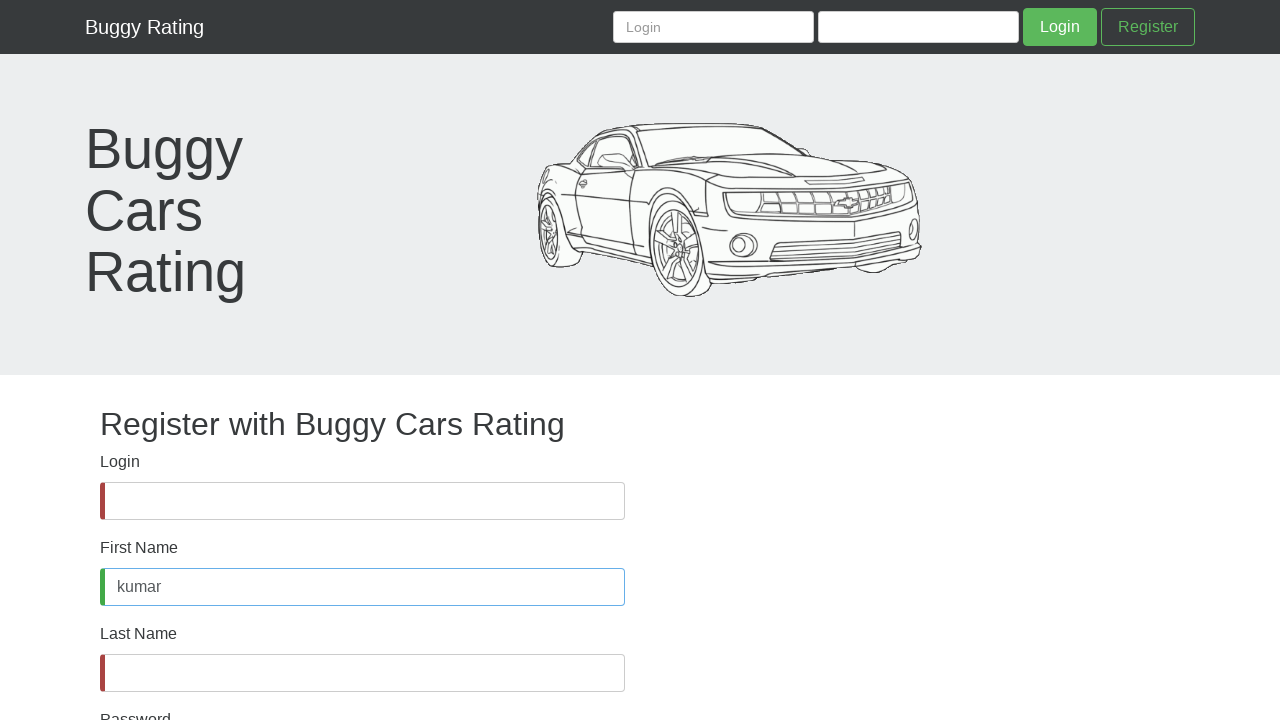

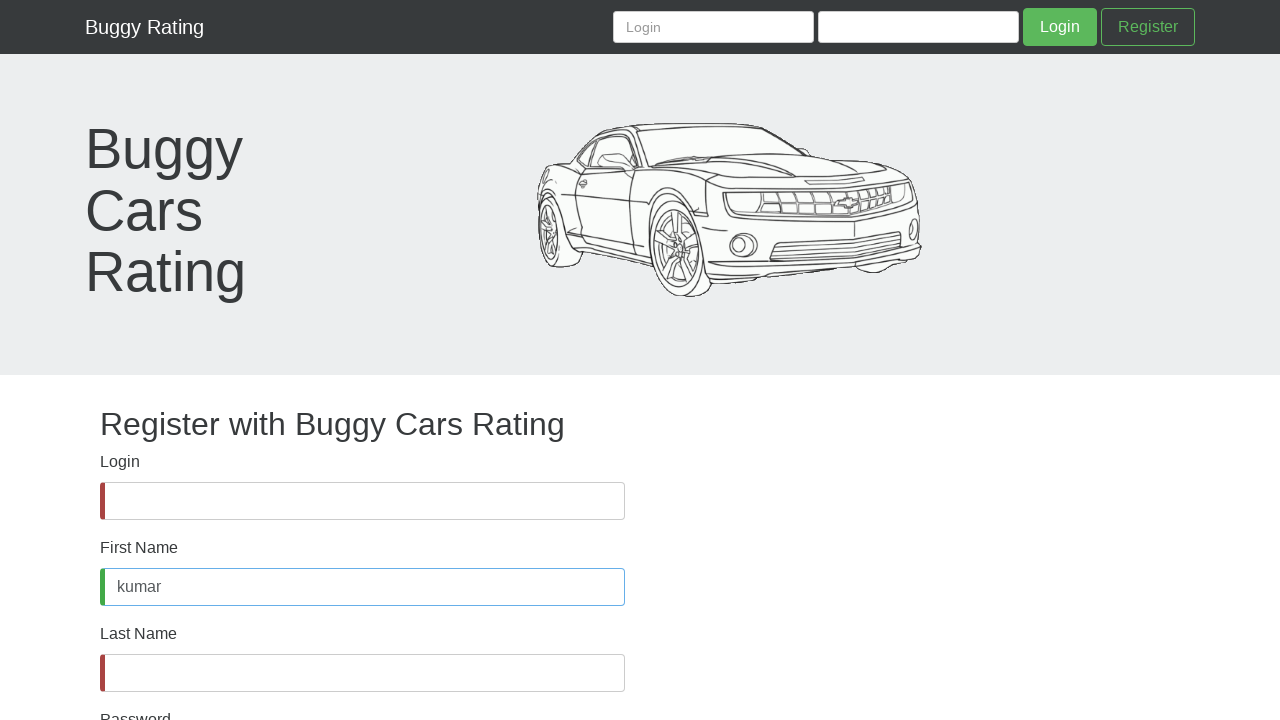